Tests table sorting functionality by clicking on a column header to sort in descending order and verifying the sort order

Starting URL: https://www.rahulshettyacademy.com/seleniumPractise/#/offers

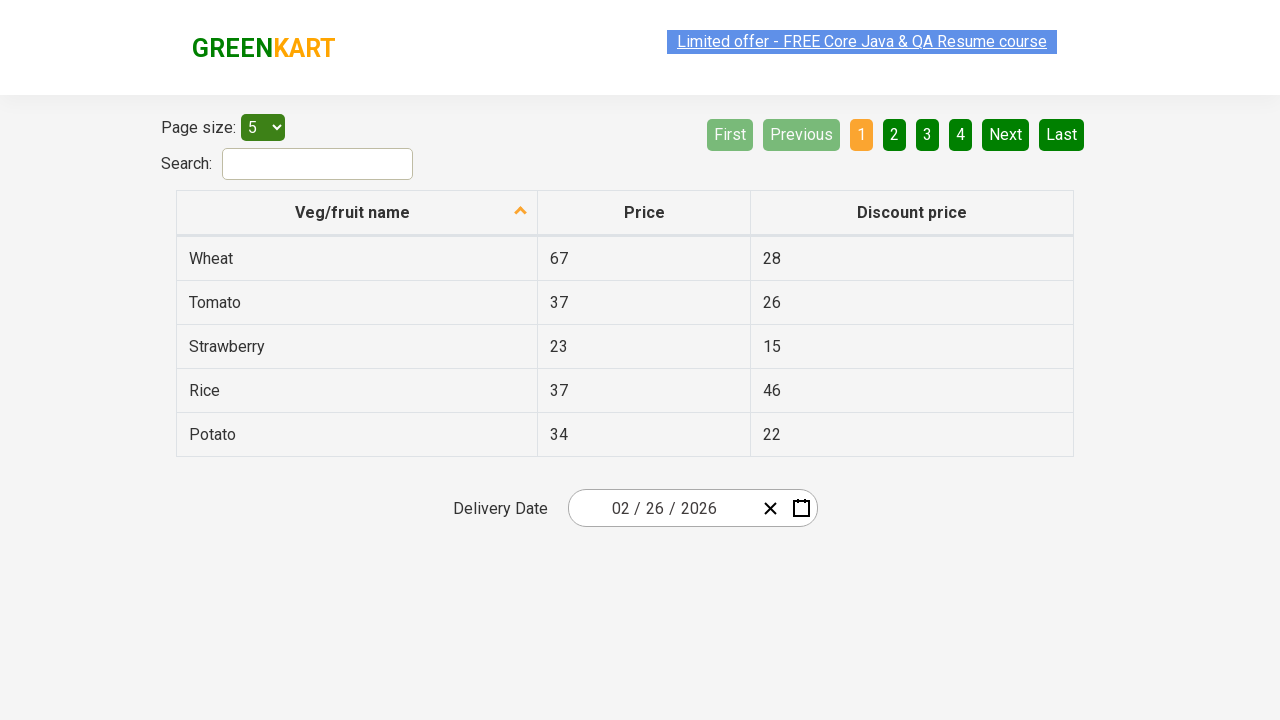

Clicked second column header to sort in descending order at (644, 213) on tr th:nth-child(2)
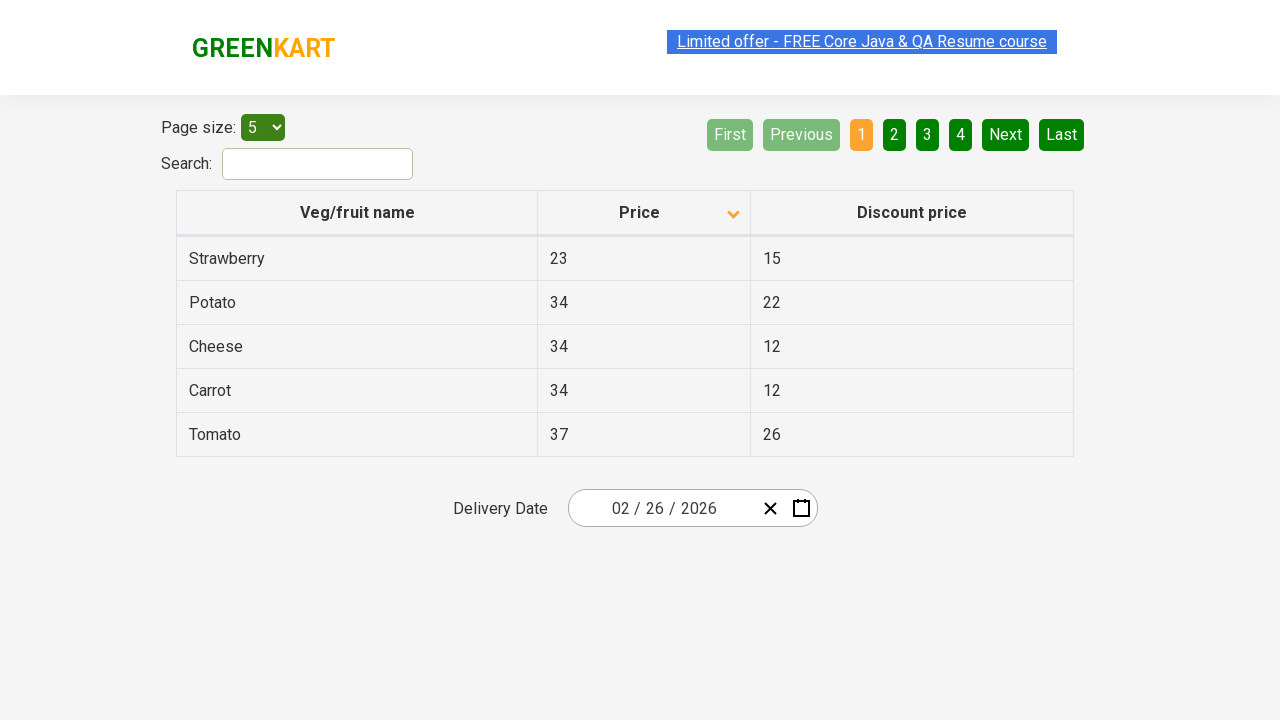

Clicked second column header again to sort in ascending order at (644, 213) on tr th:nth-child(2)
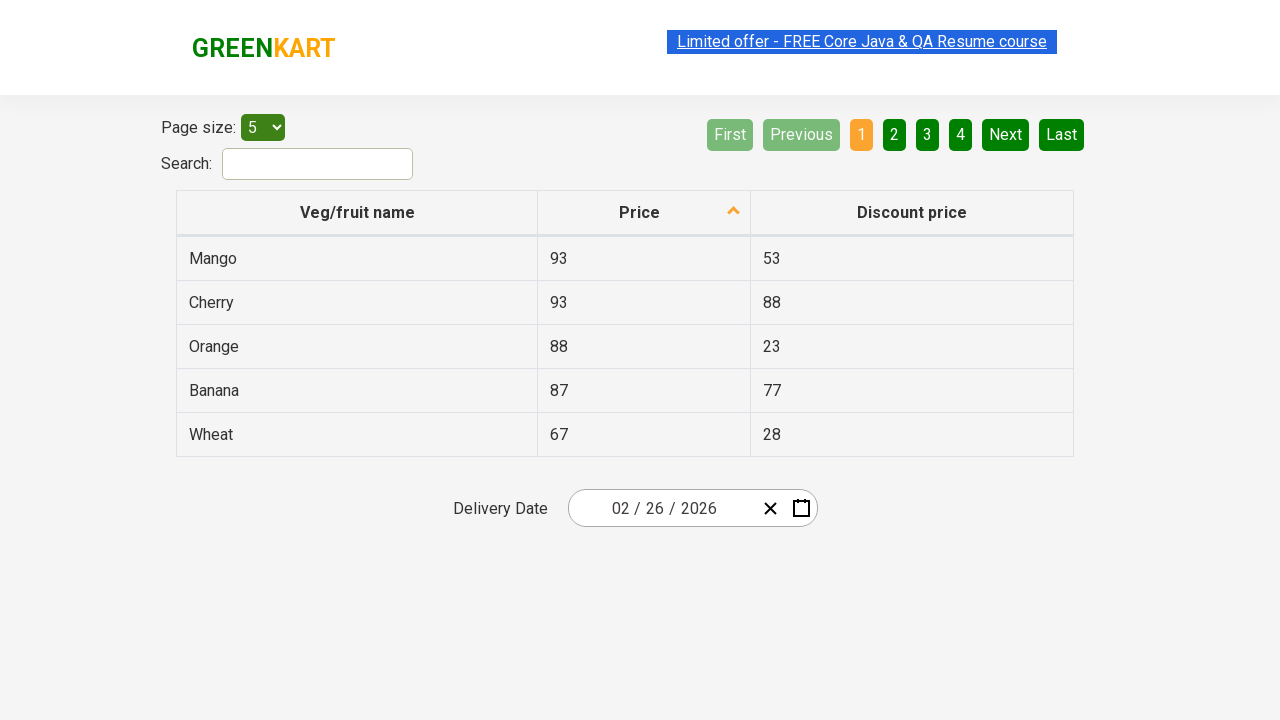

Waited 500ms for table to be sorted
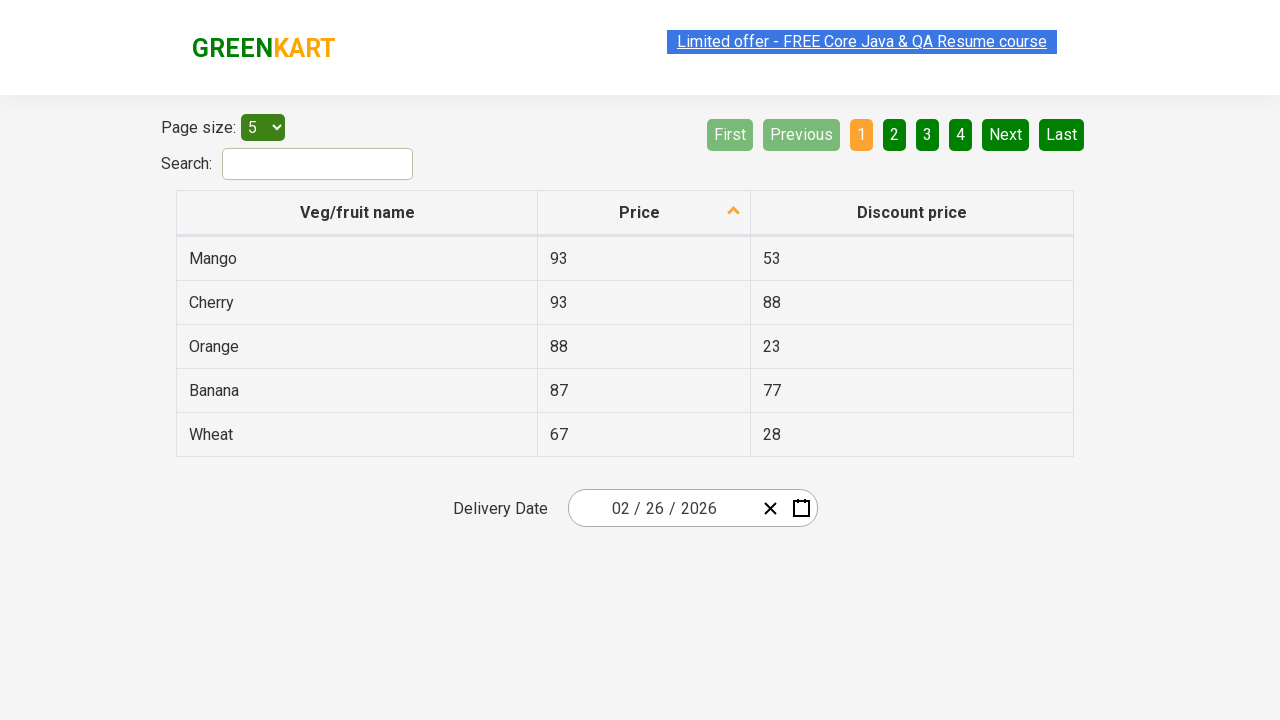

Retrieved all fruit elements from the second column of the table
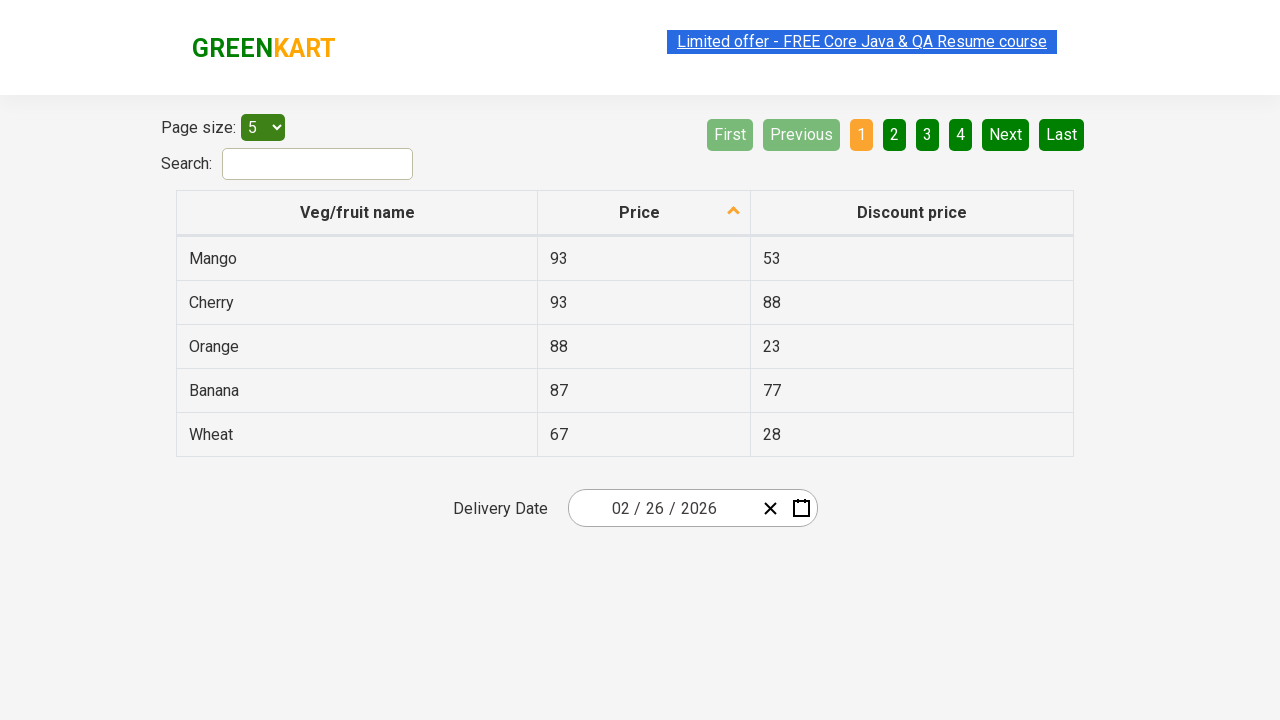

Verified that 5 fruit elements are present in the table
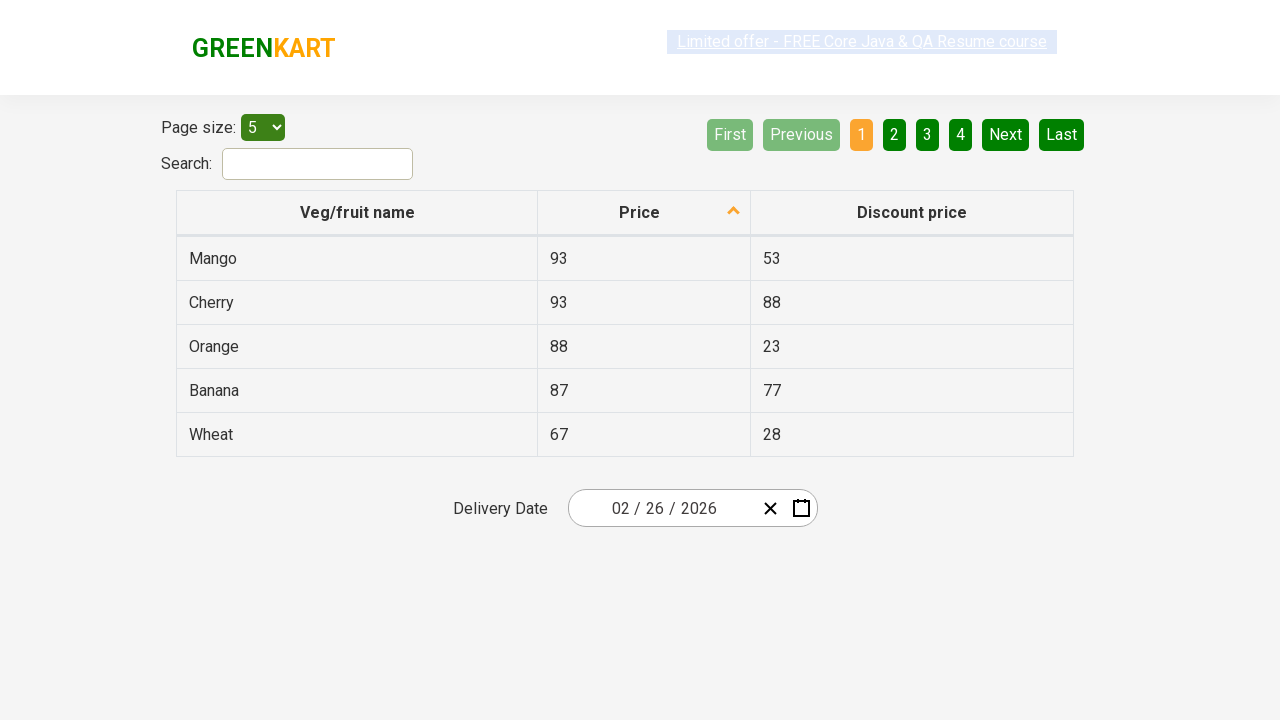

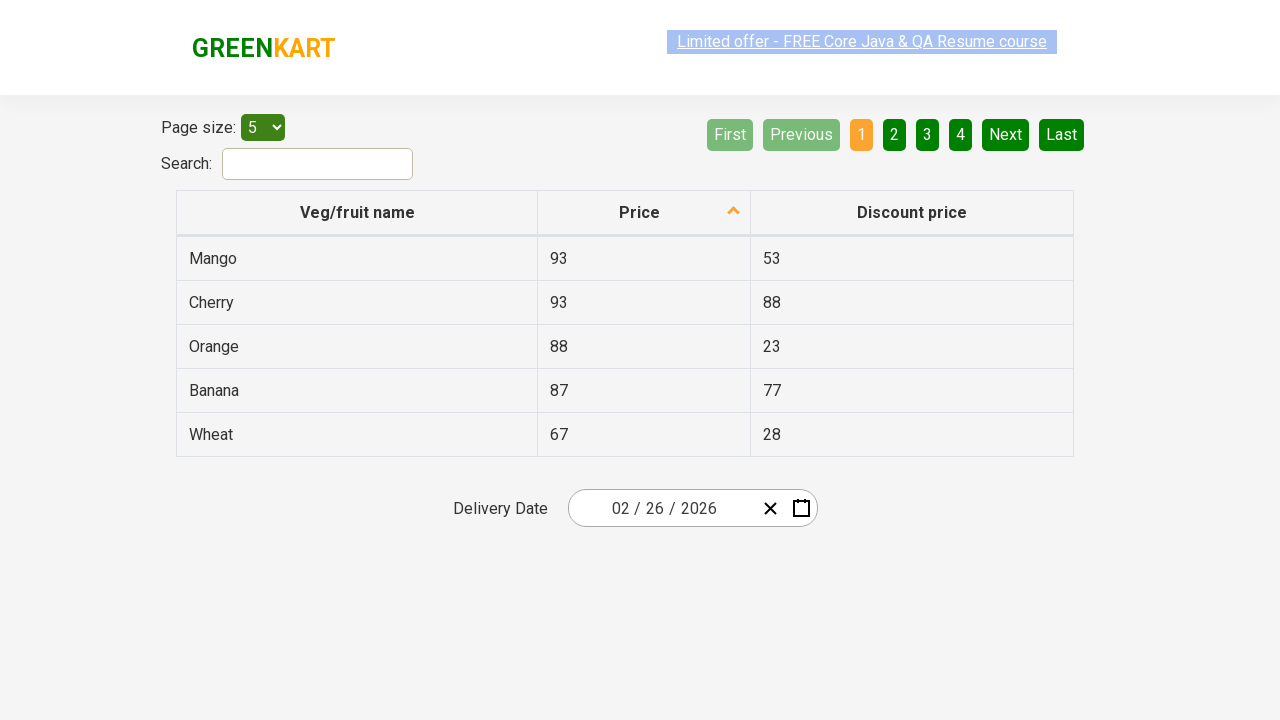